Tests horizontal slider functionality by dragging the slider element to a new position using drag and drop by offset

Starting URL: https://the-internet.herokuapp.com/horizontal_slider

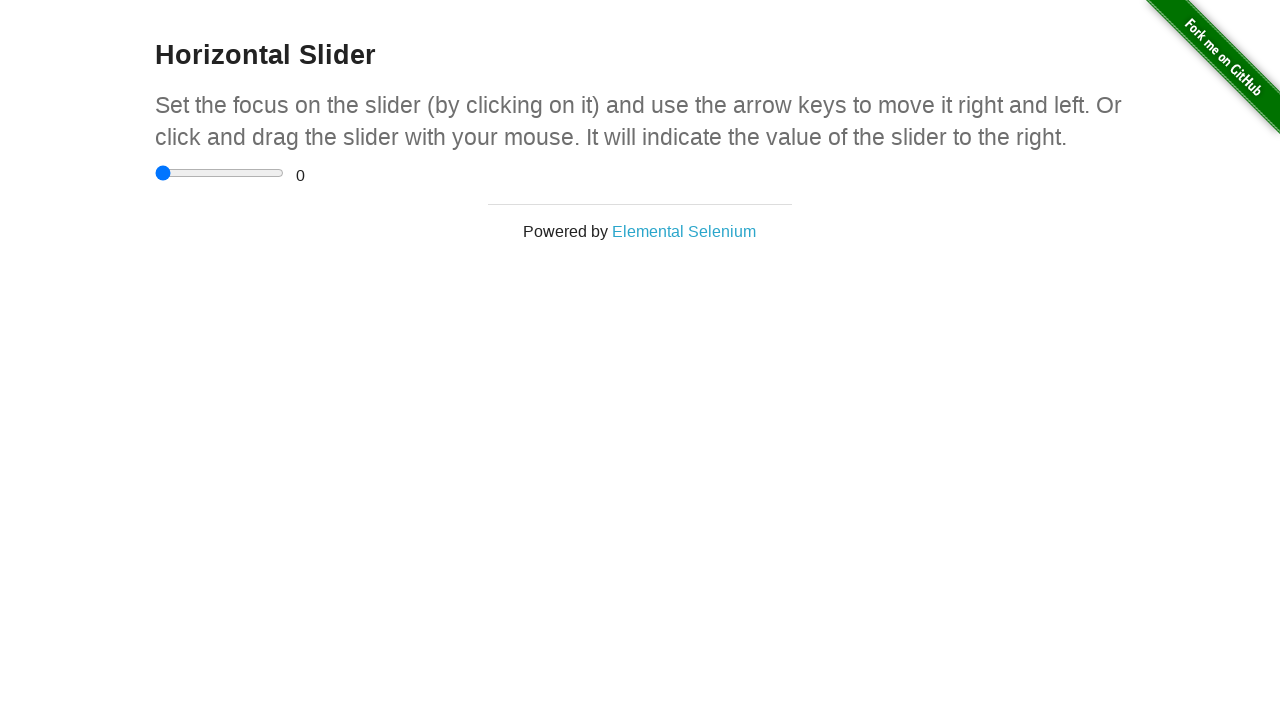

Located the horizontal slider input element
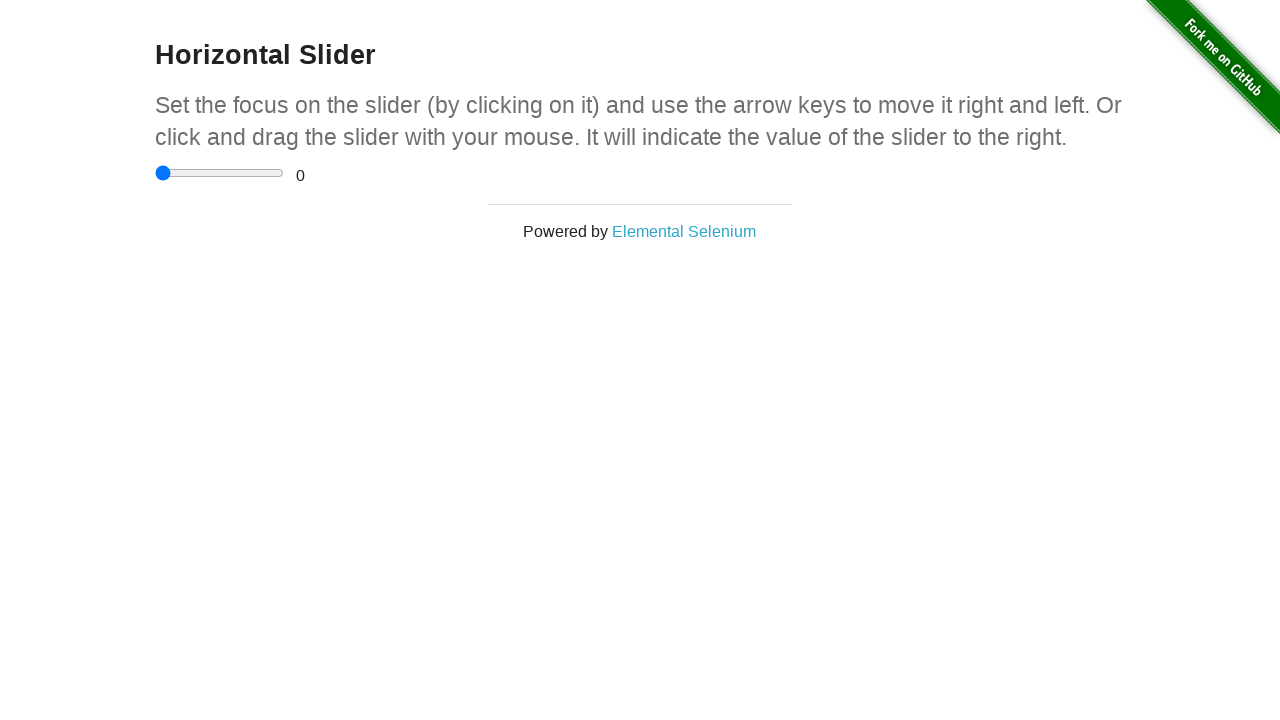

Slider element is visible and ready
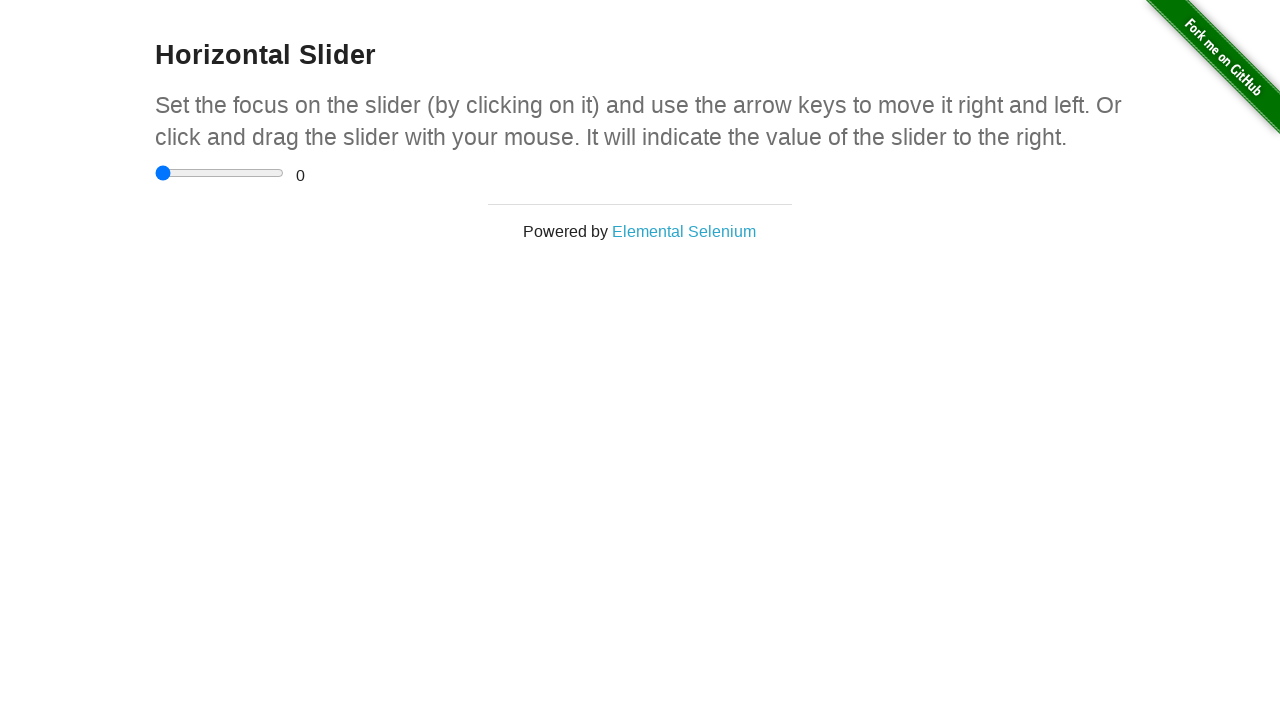

Retrieved slider bounding box for drag operation
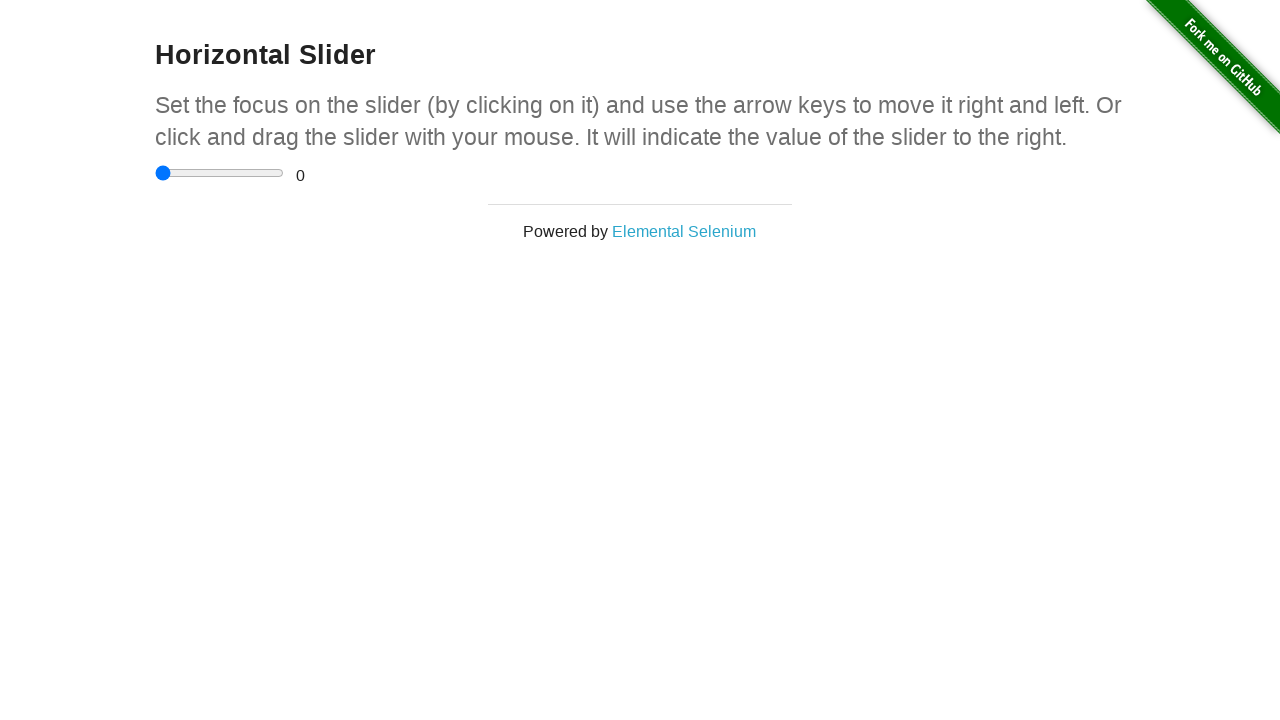

Moved mouse to slider center position at (220, 173)
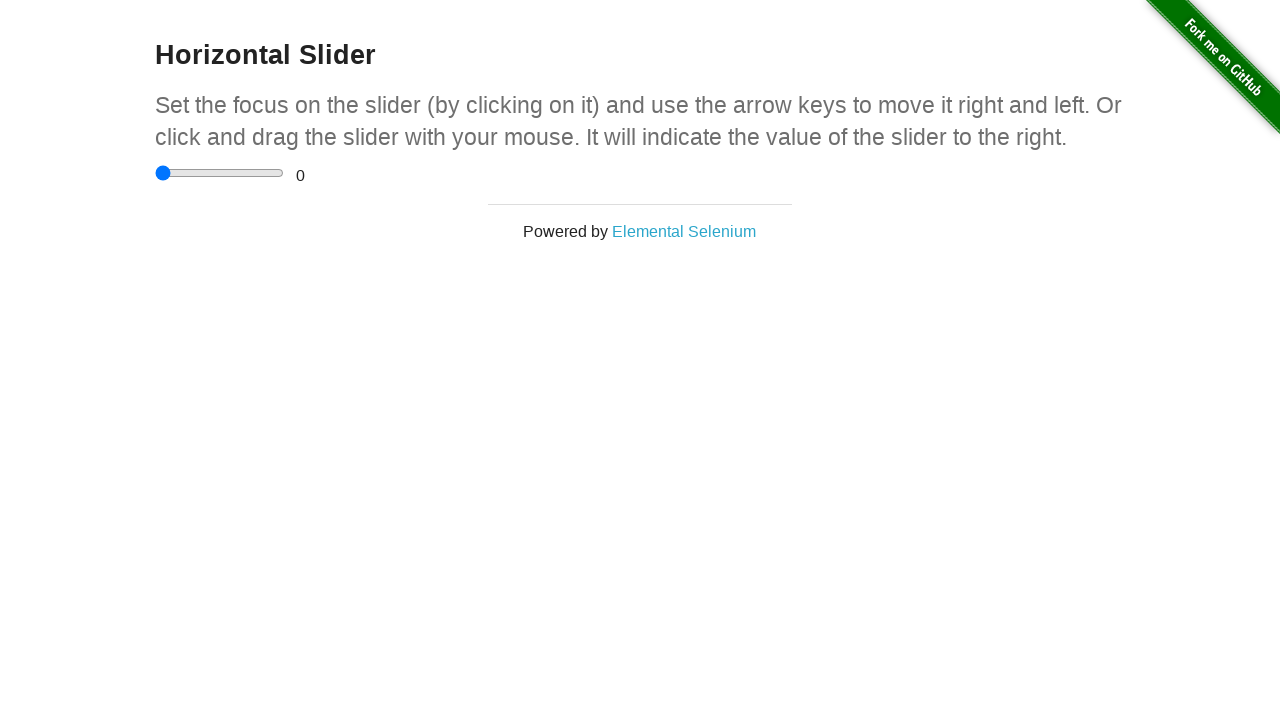

Mouse button pressed down on slider at (220, 173)
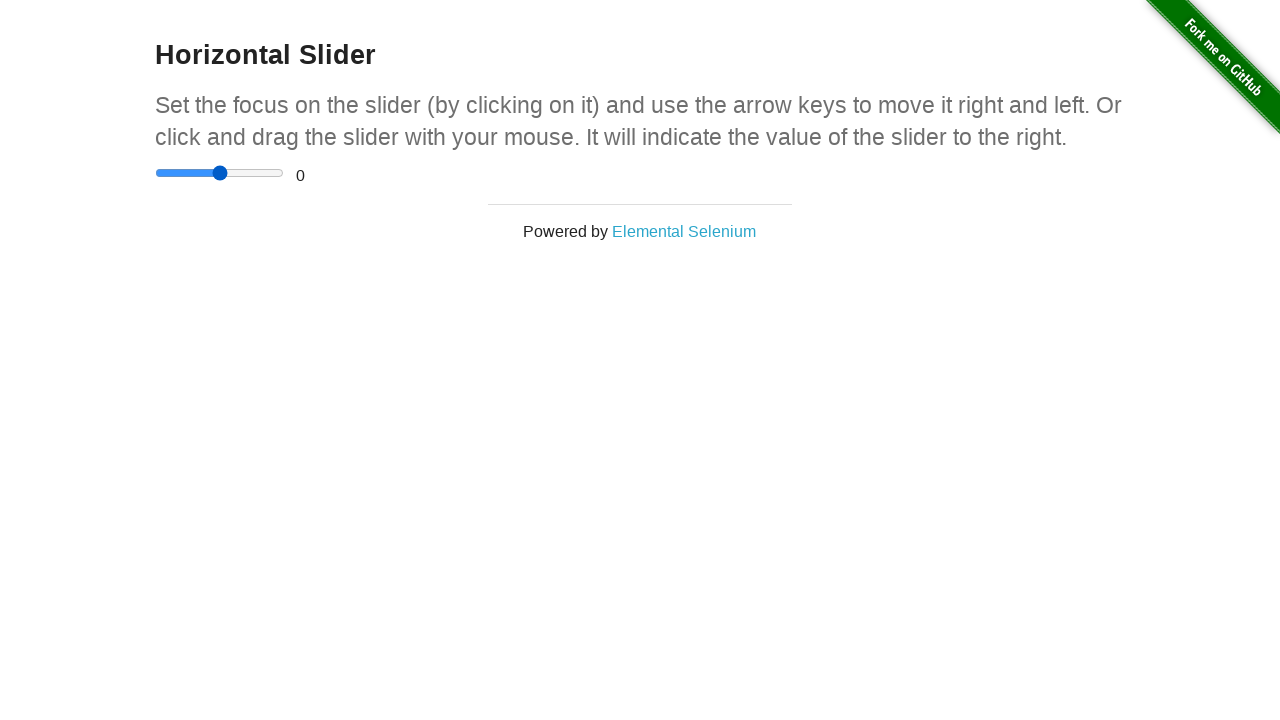

Dragged slider 50 pixels to the right at (270, 173)
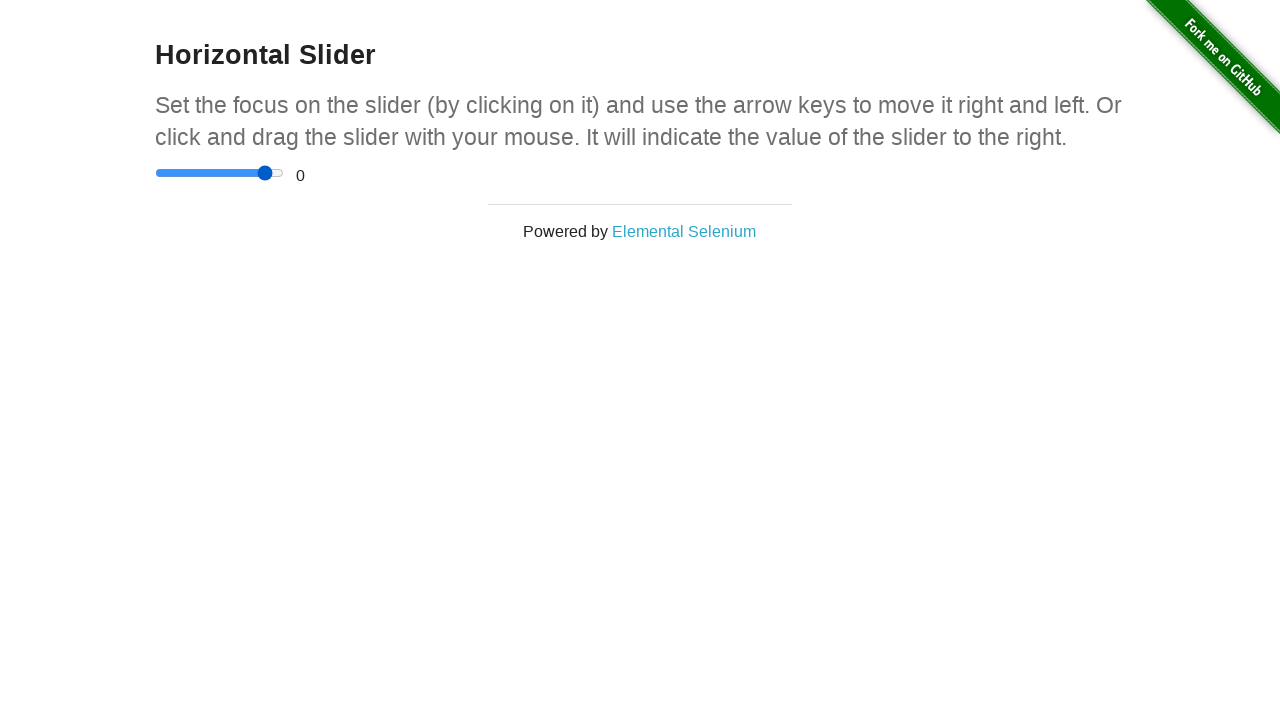

Mouse button released after dragging slider at (270, 173)
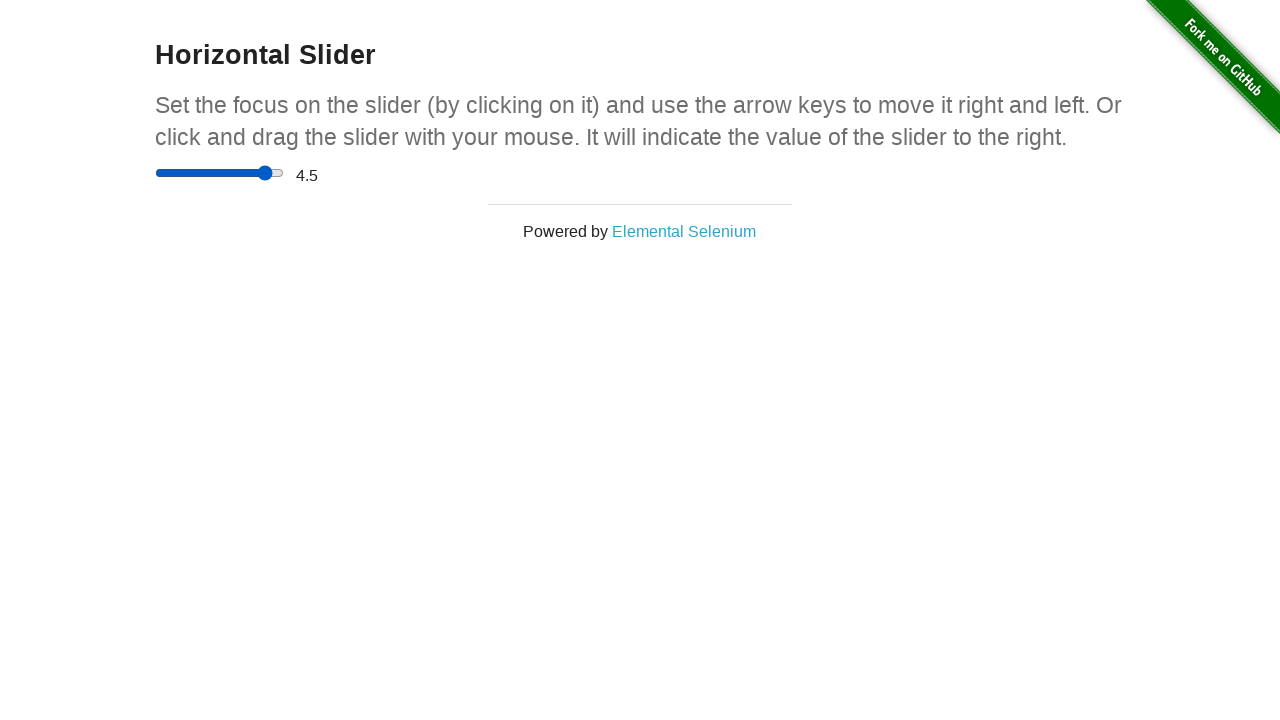

Waited 500ms for slider value to update
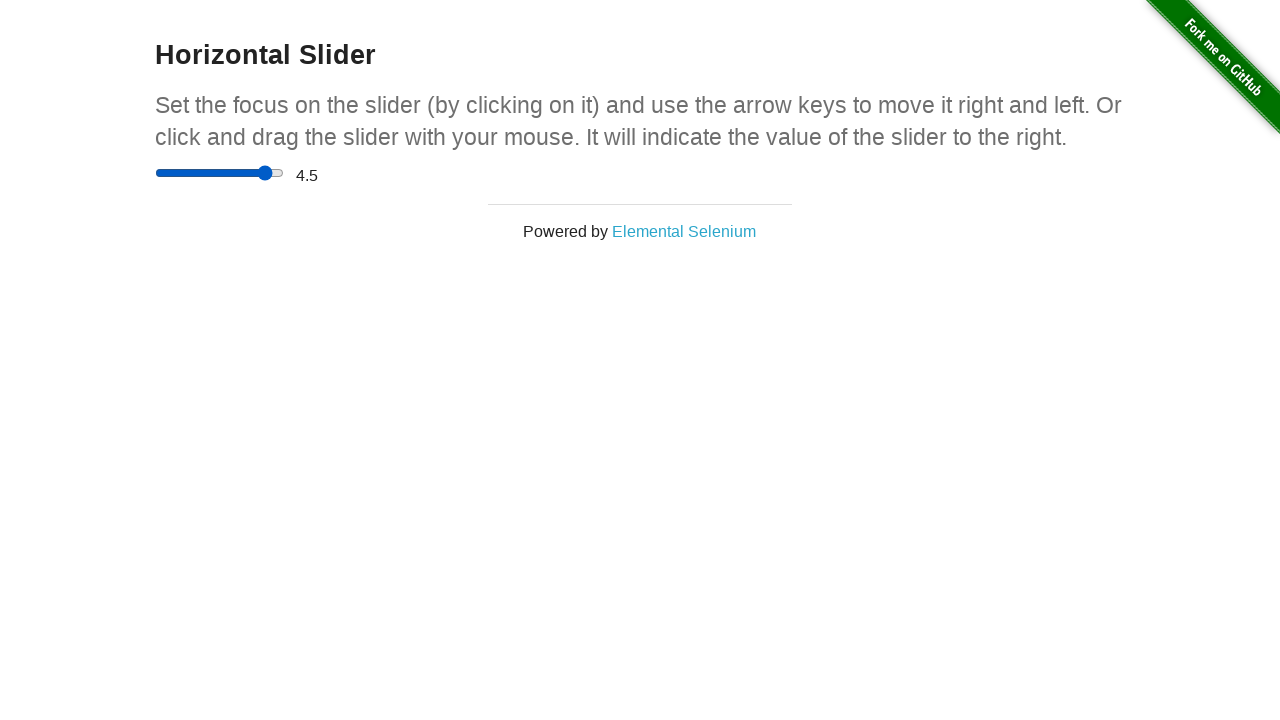

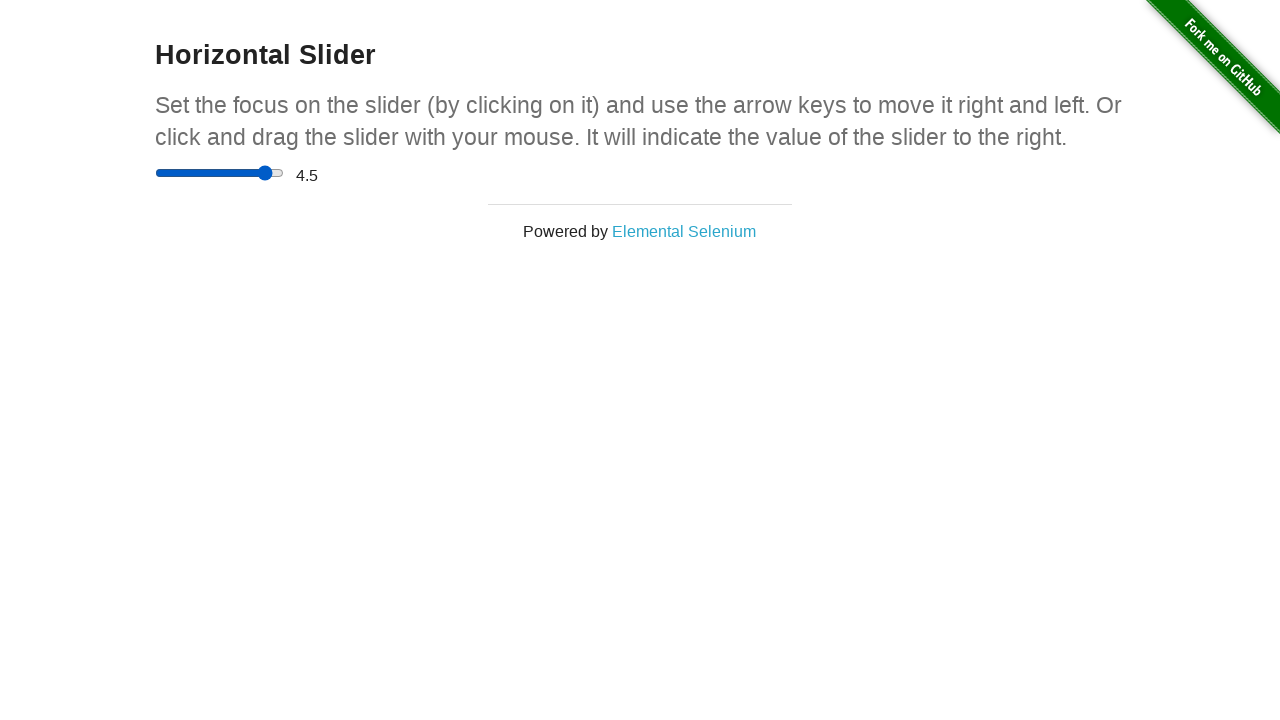